Tests the Add/Remove Elements functionality by clicking the Add Element button, verifying the Delete button appears, clicking Delete, and verifying the page heading is still visible

Starting URL: https://the-internet.herokuapp.com/add_remove_elements/

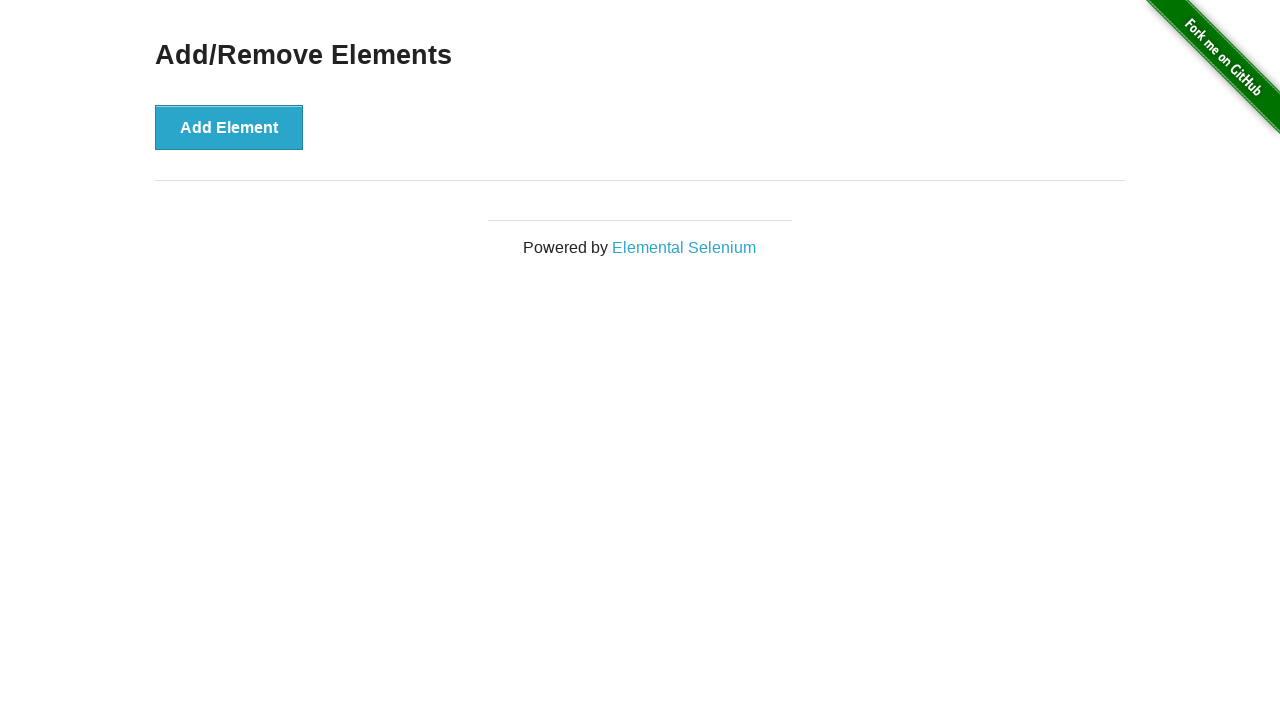

Clicked the Add Element button at (229, 127) on #content div button
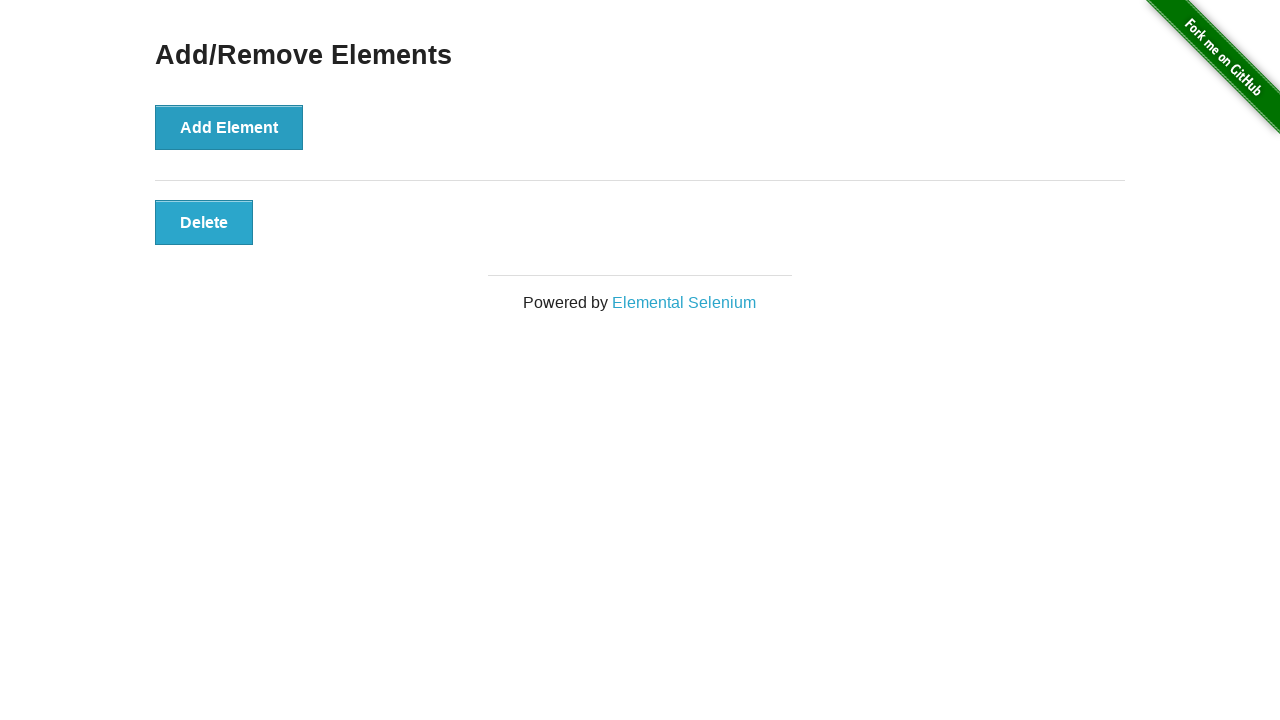

Delete button appeared after adding element
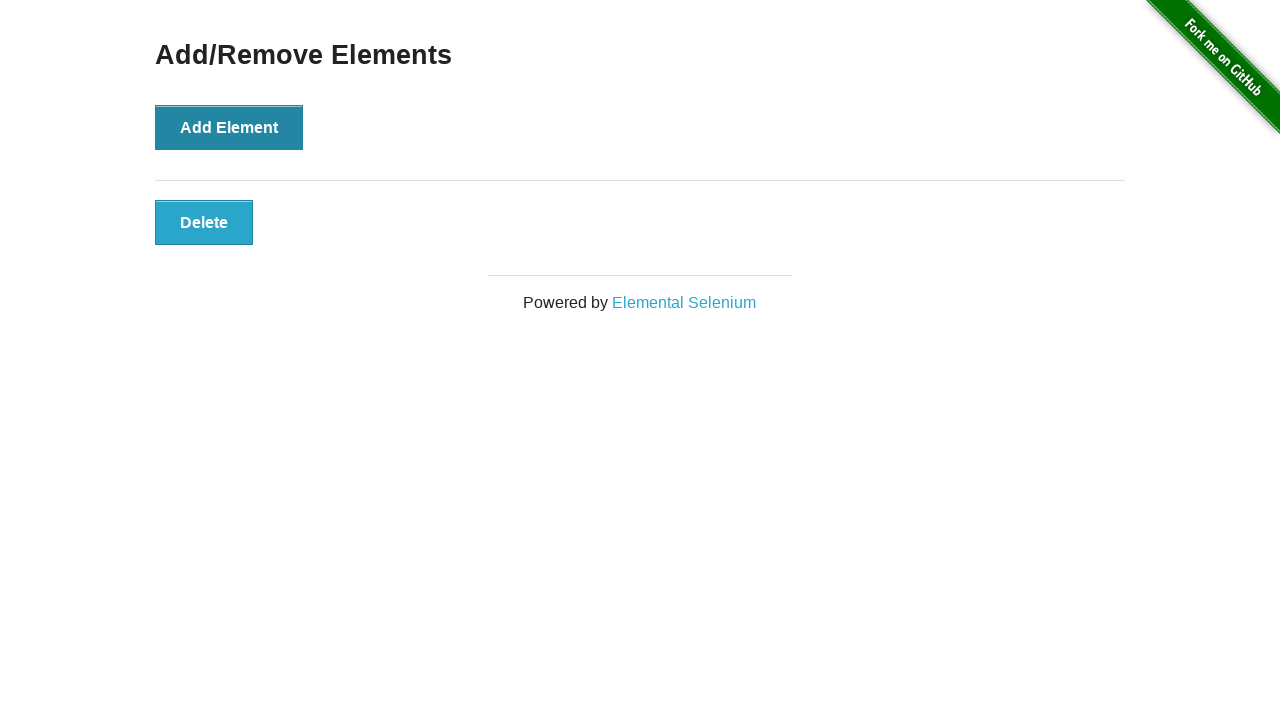

Verified Delete button is visible
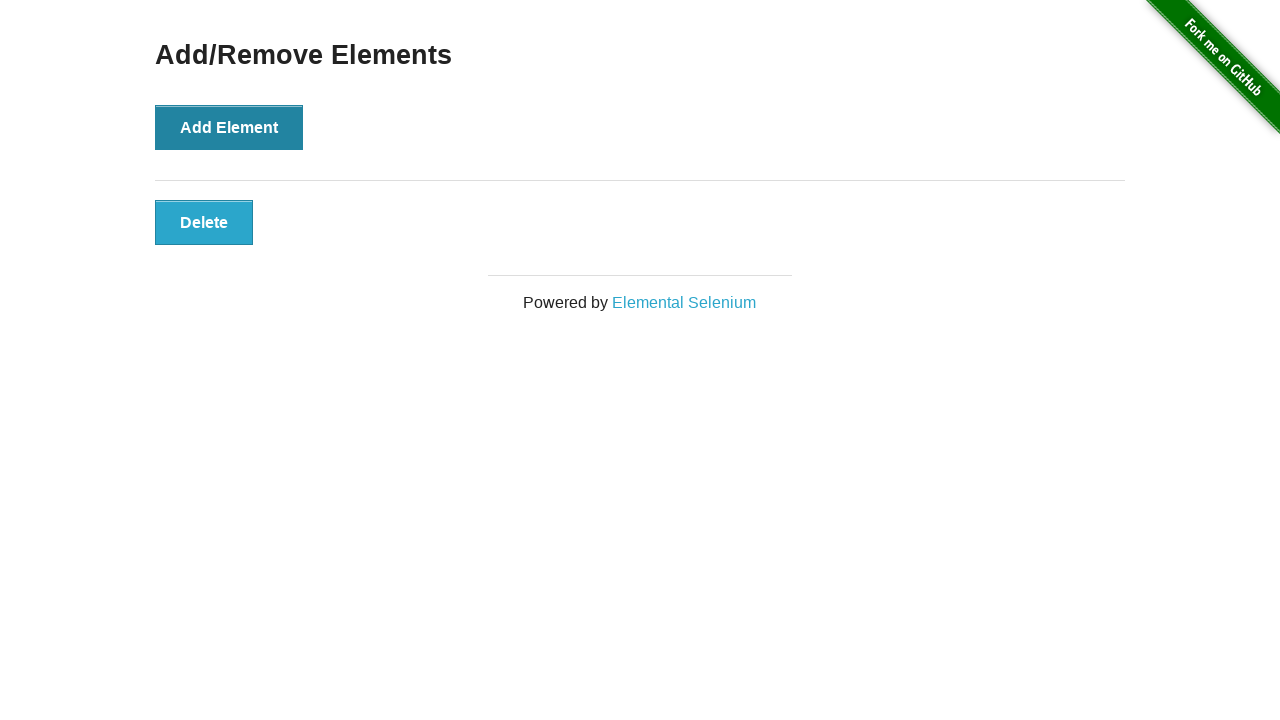

Clicked the Delete button at (204, 222) on #elements button
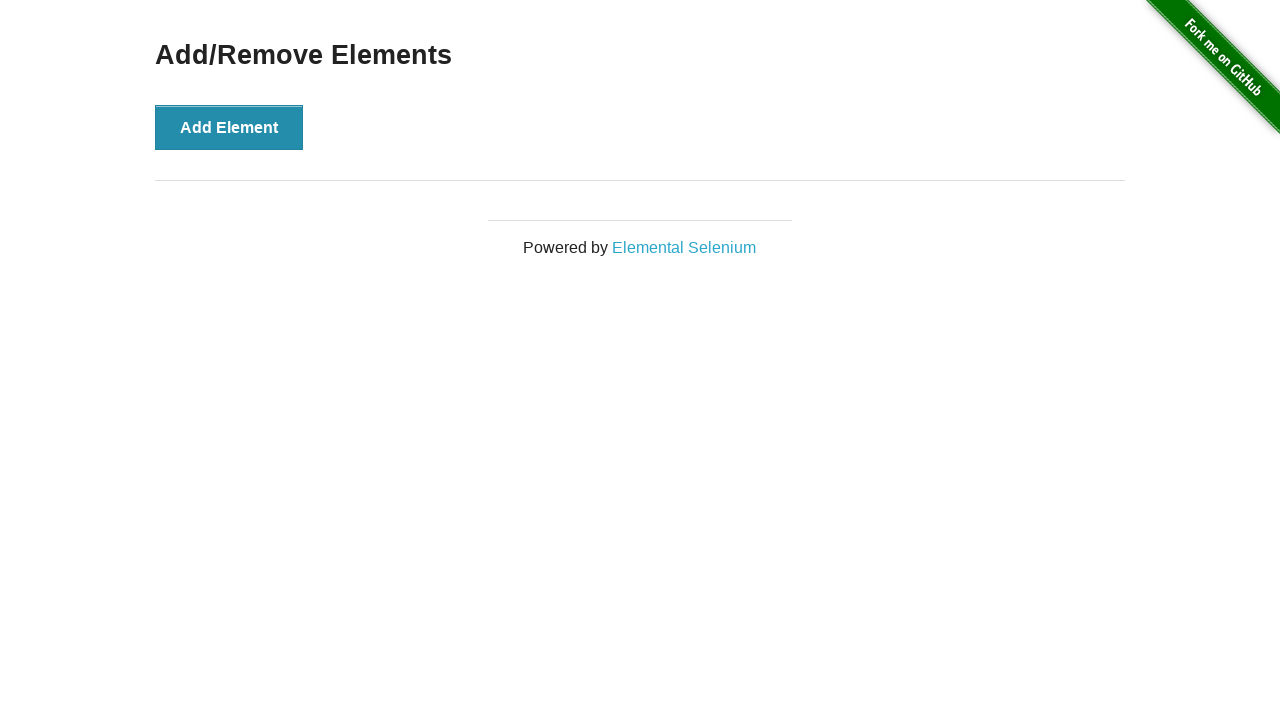

Verified Add/Remove Elements heading is still visible after deleting element
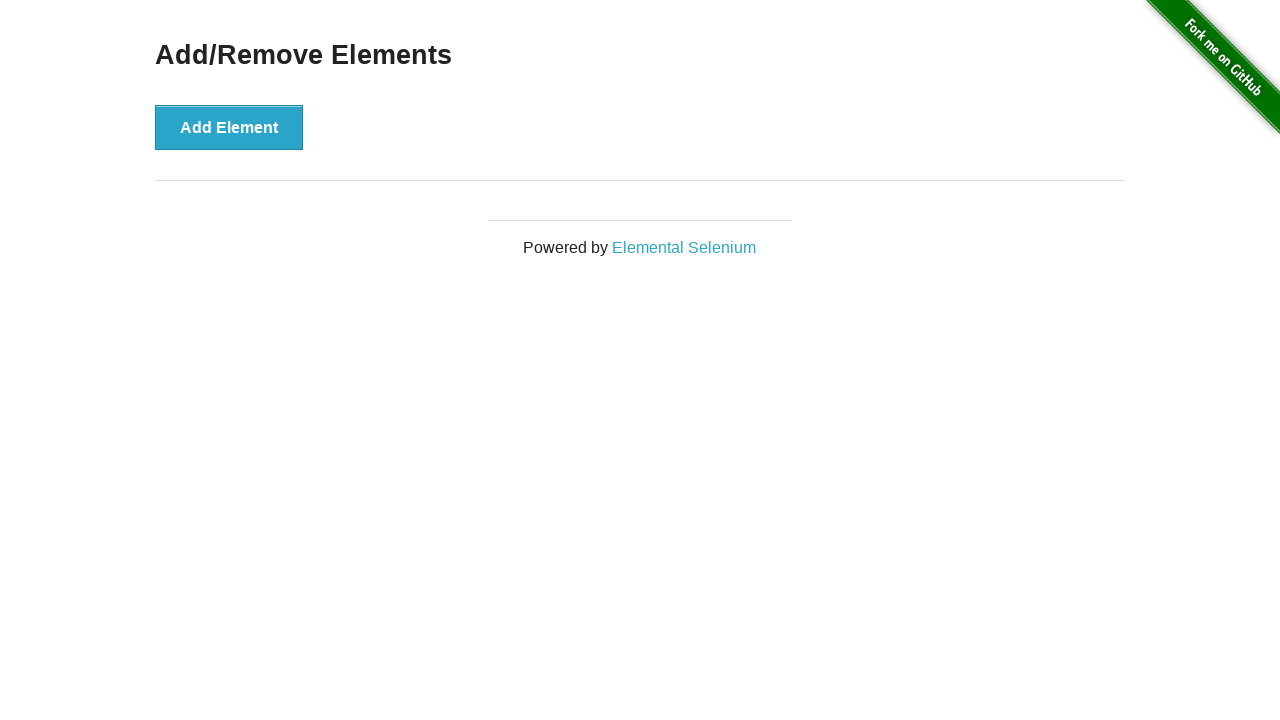

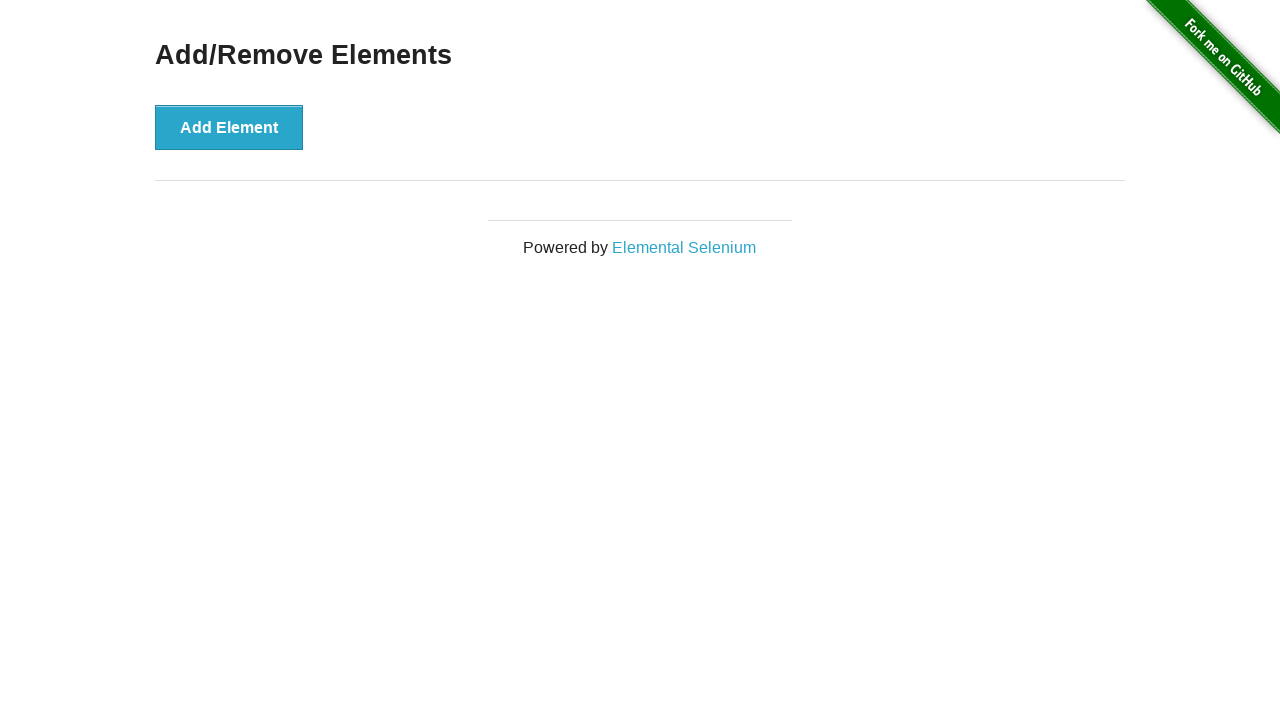